Navigates to Audible's search page, scrolls down to load content, and clicks the next page button in the pagination to navigate through search results.

Starting URL: https://www.audible.com/search

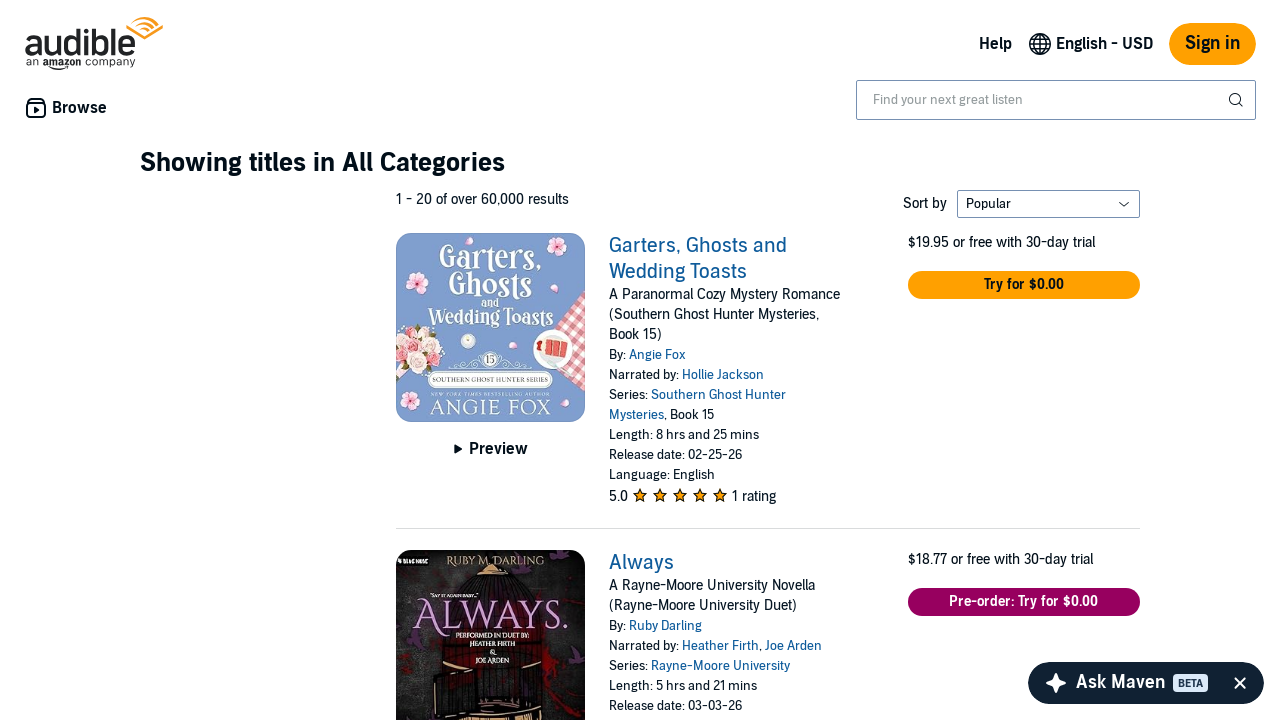

Scrolled down to load more content (scroll iteration 1)
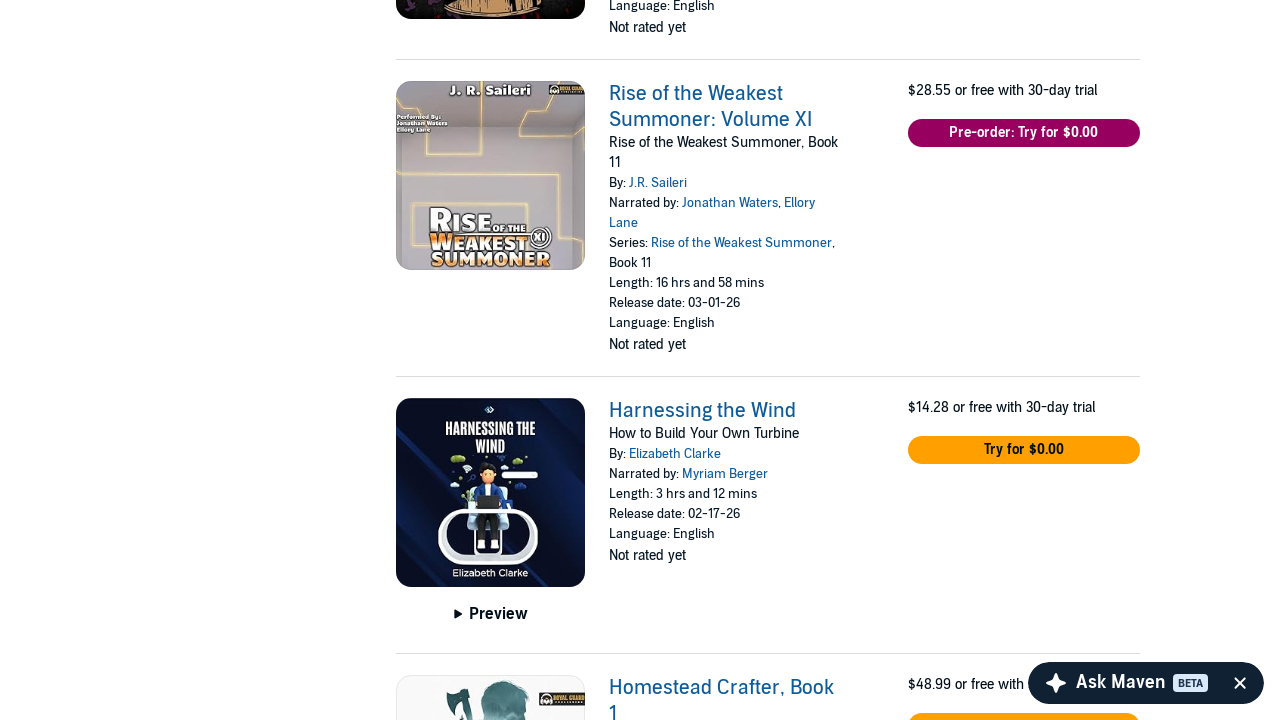

Waited 1 second for content to load after scrolling
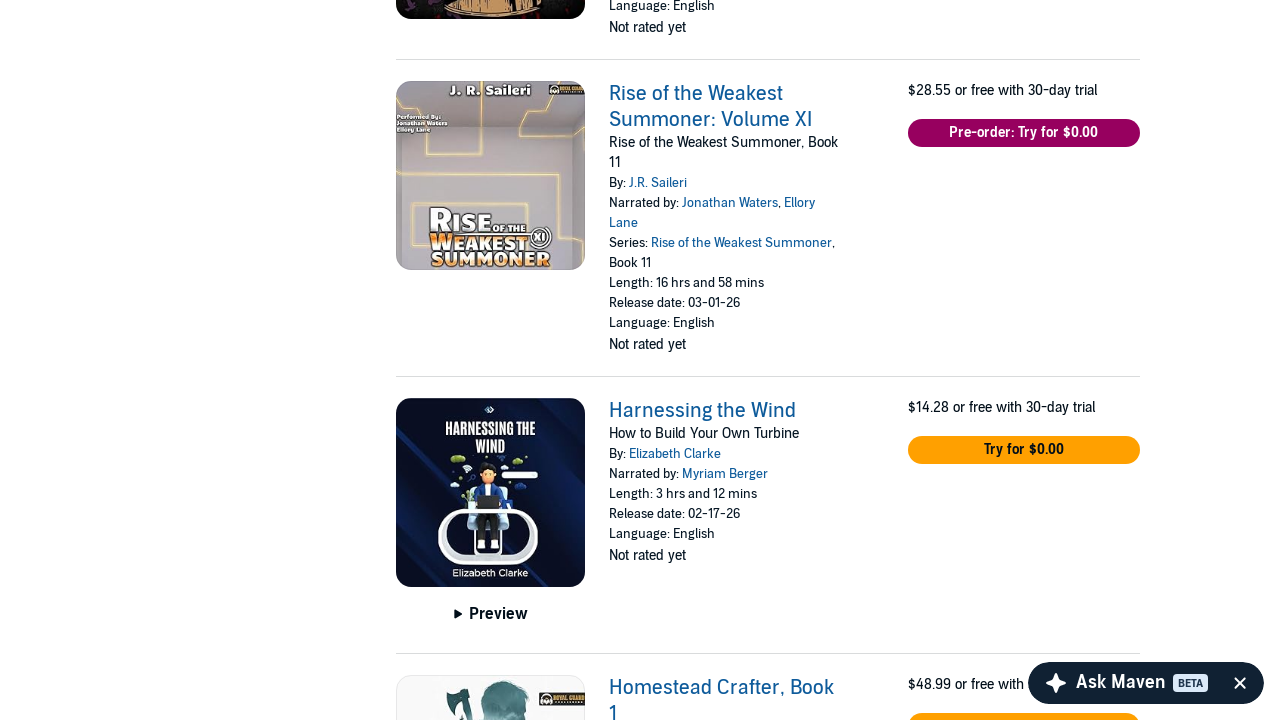

Scrolled down to load more content (scroll iteration 2)
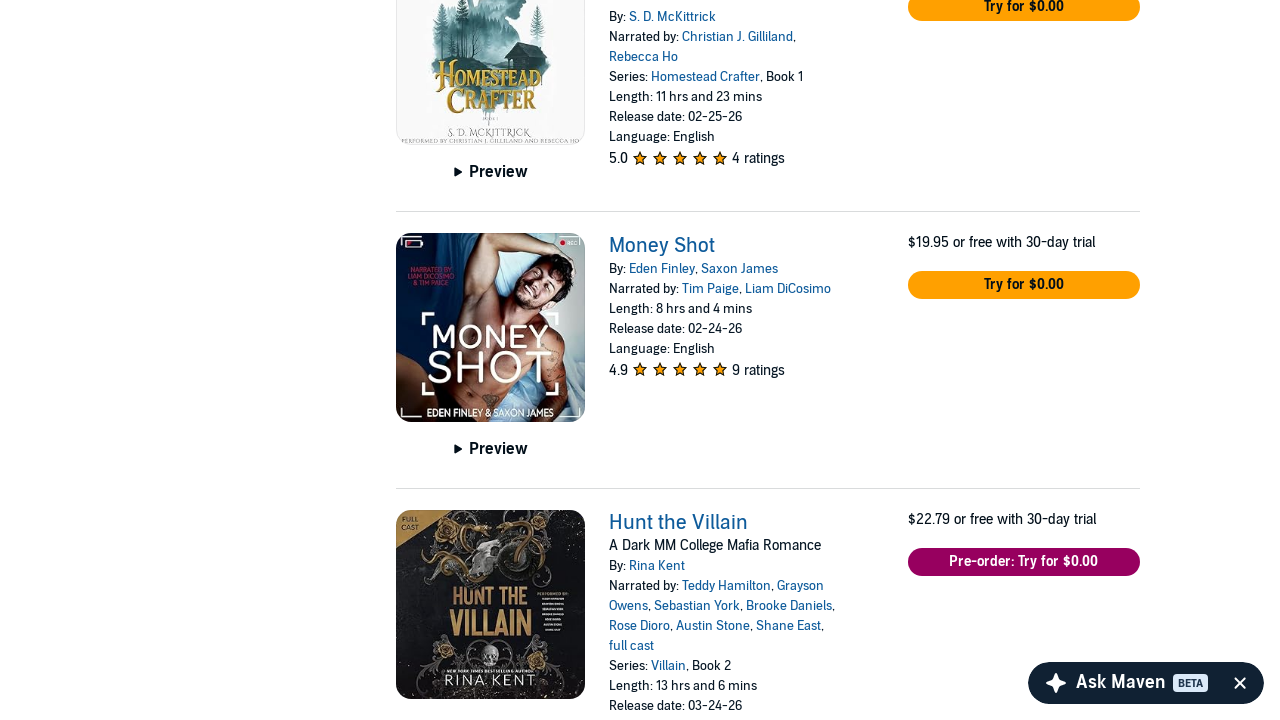

Waited 1 second for content to load after scrolling
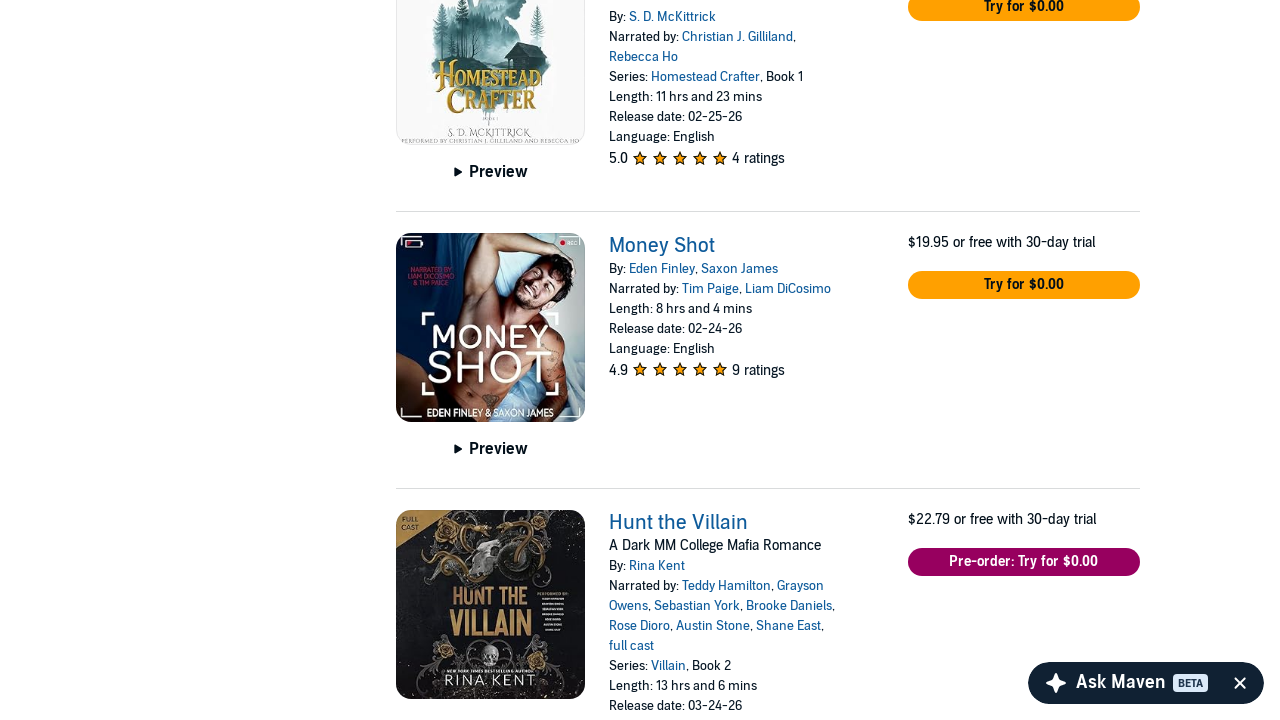

Scrolled down to load more content (scroll iteration 3)
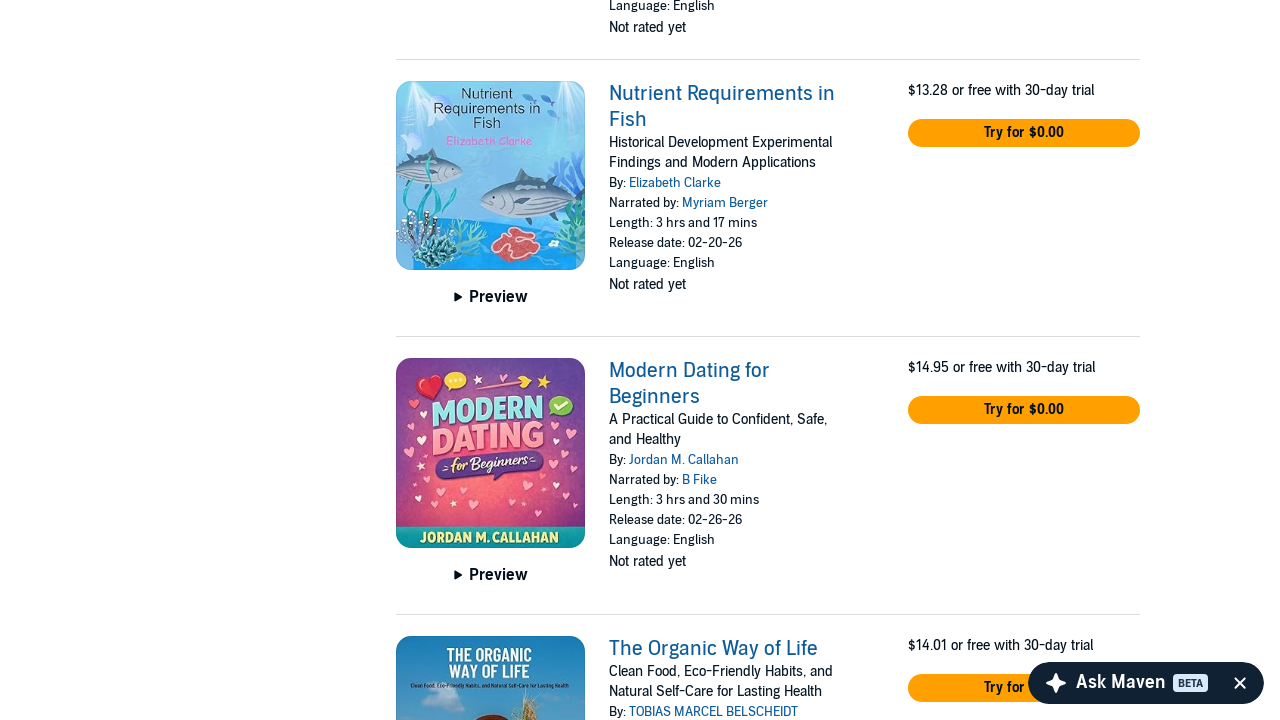

Waited 1 second for content to load after scrolling
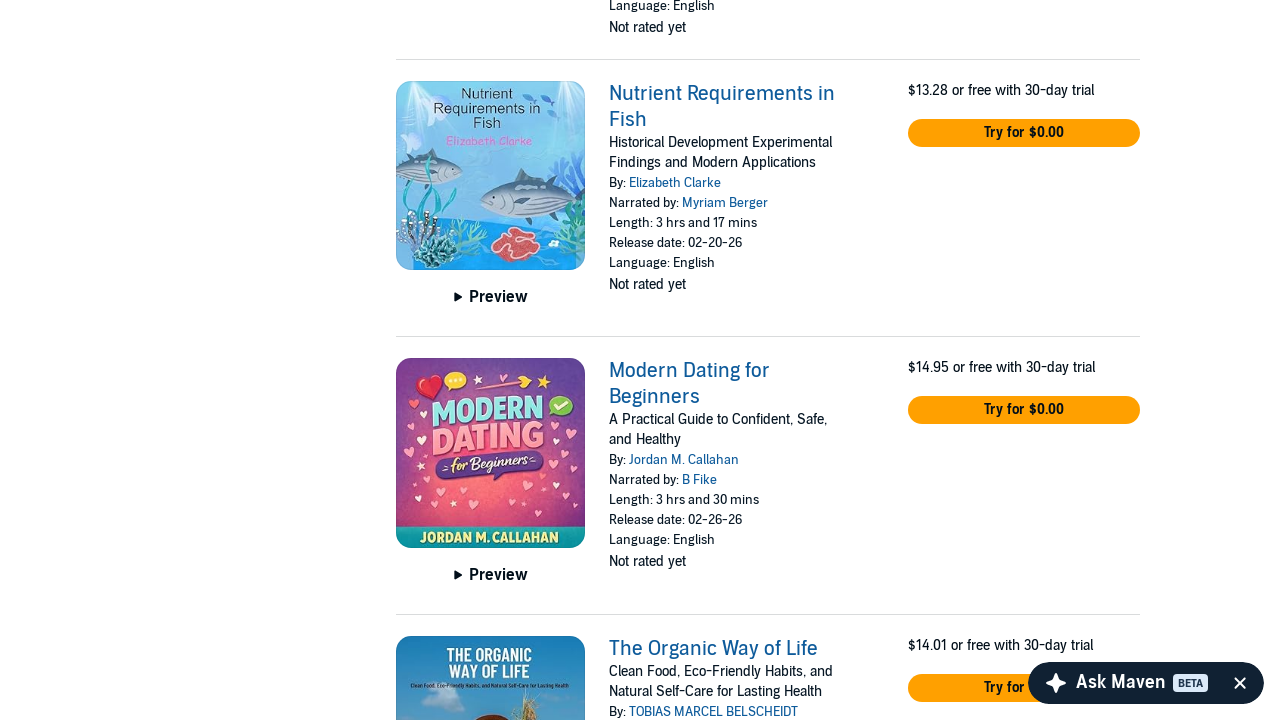

Scrolled down to load more content (scroll iteration 4)
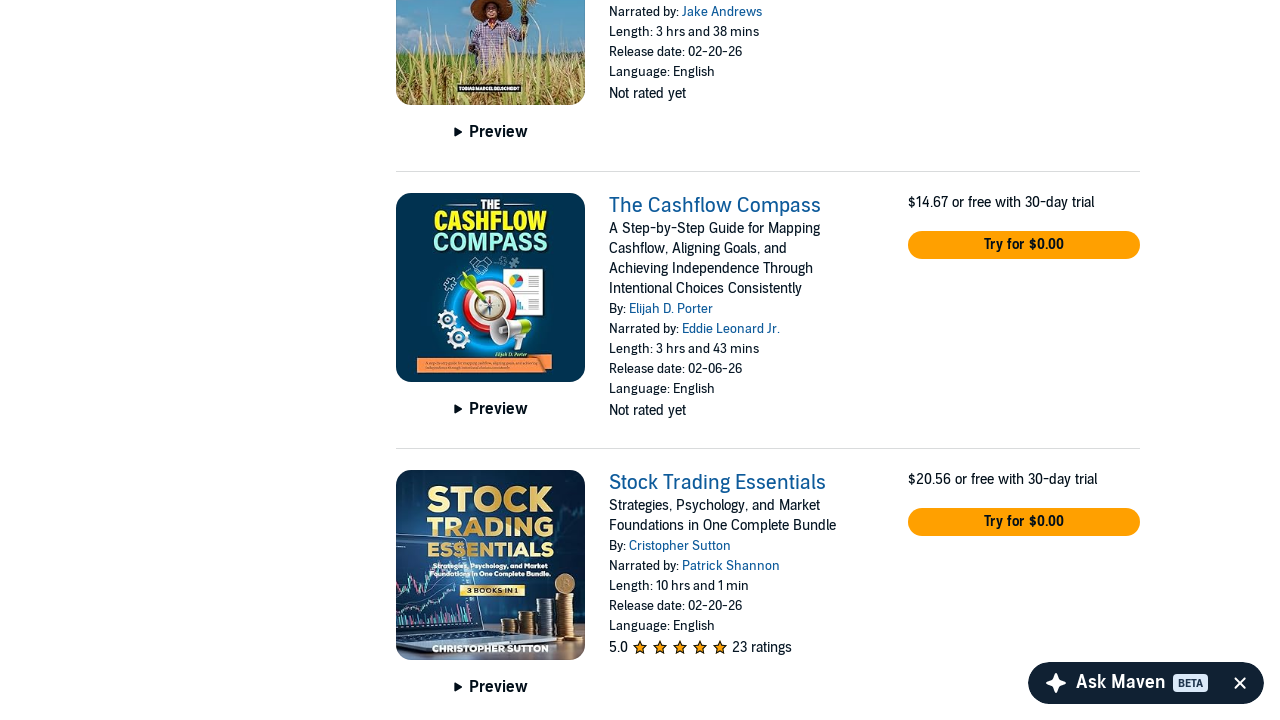

Waited 1 second for content to load after scrolling
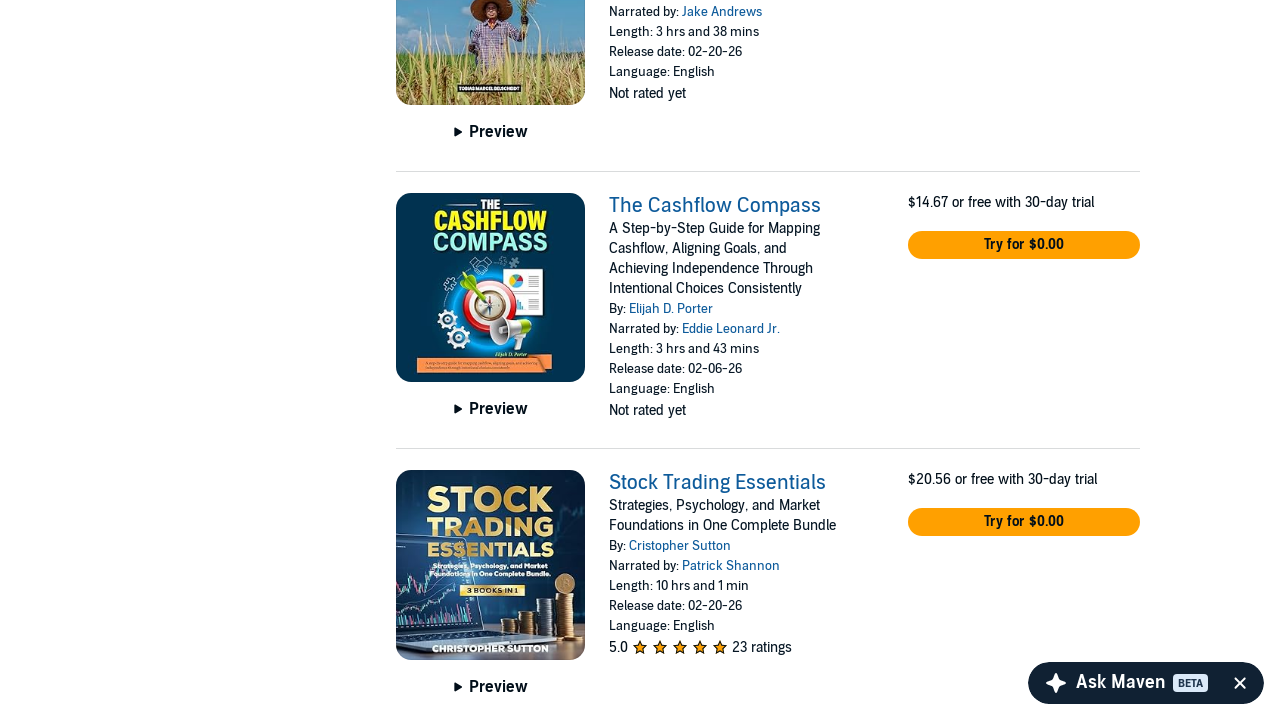

Pagination element became visible
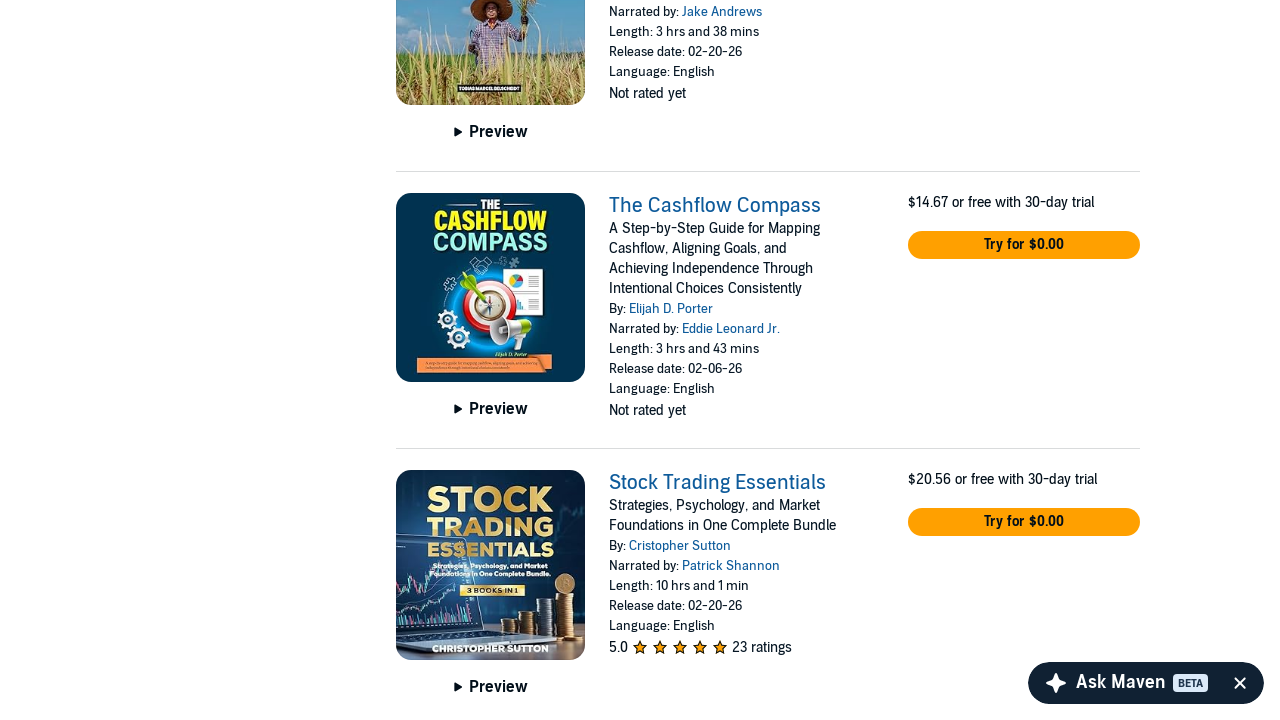

Clicked the next page button in pagination at (1124, 361) on xpath=//*[@id="pagination-a11y-skiplink-target"]//ul/li >> nth=-1
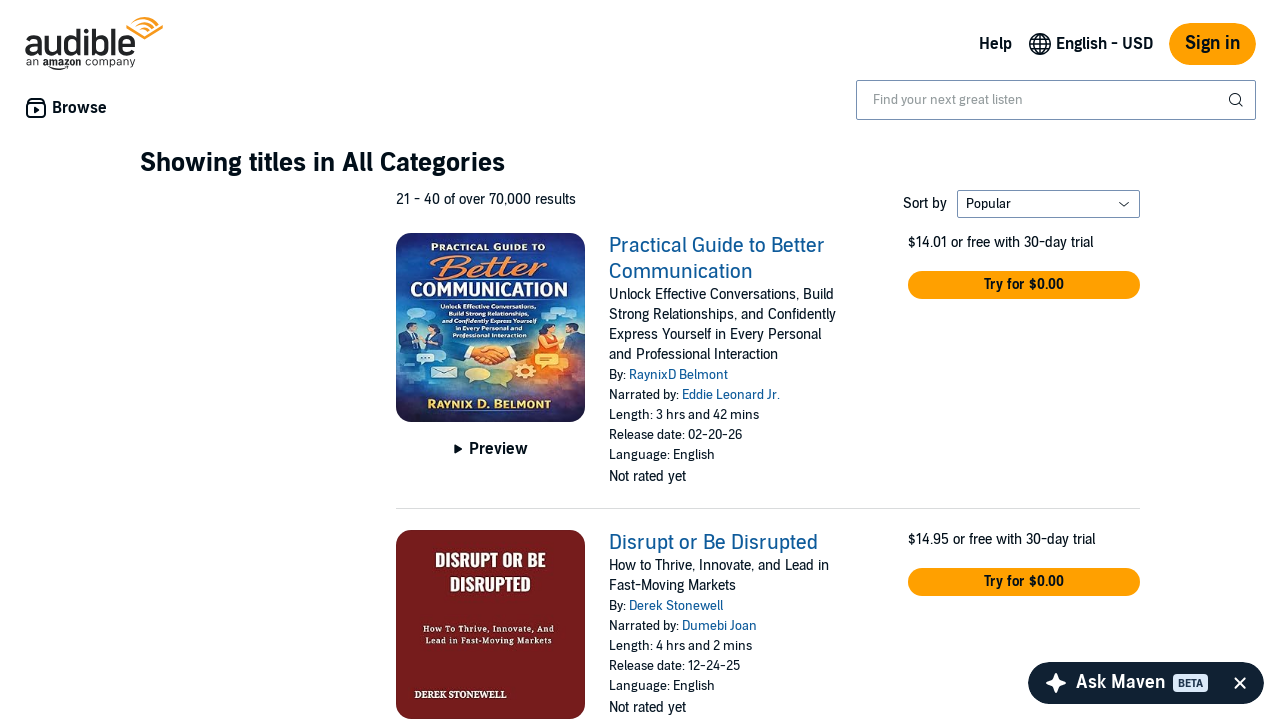

New search results page loaded successfully
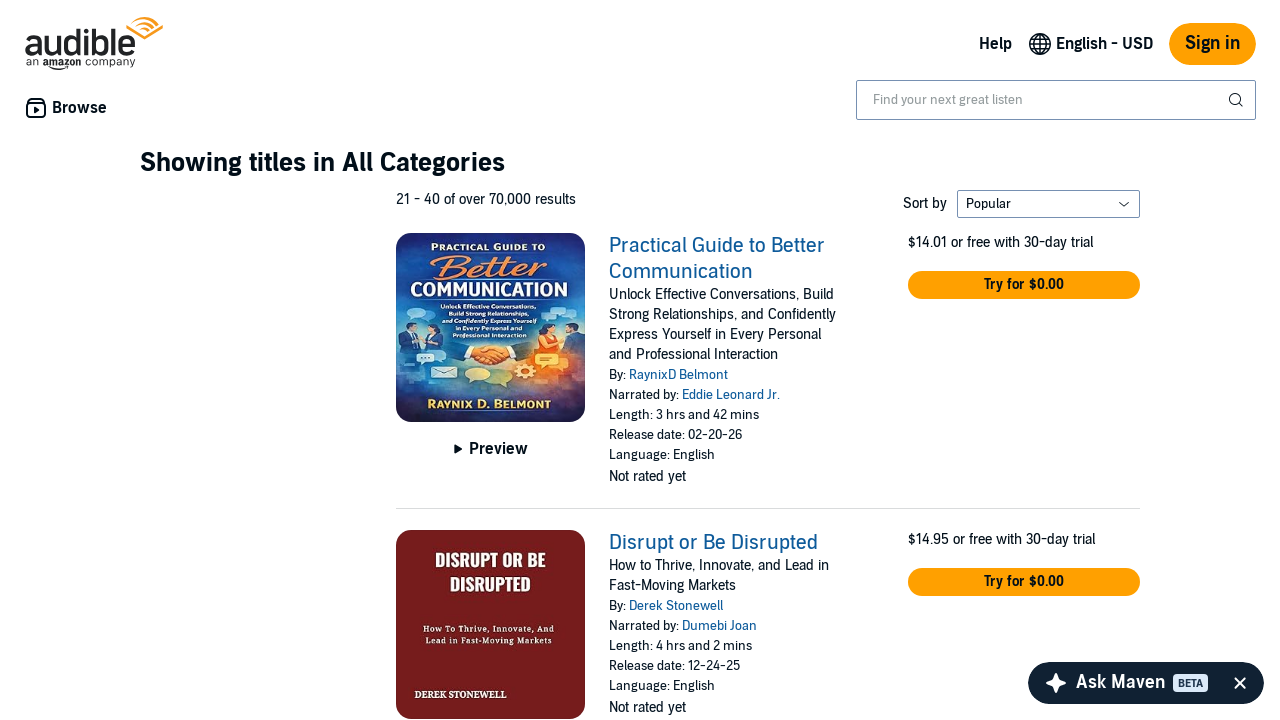

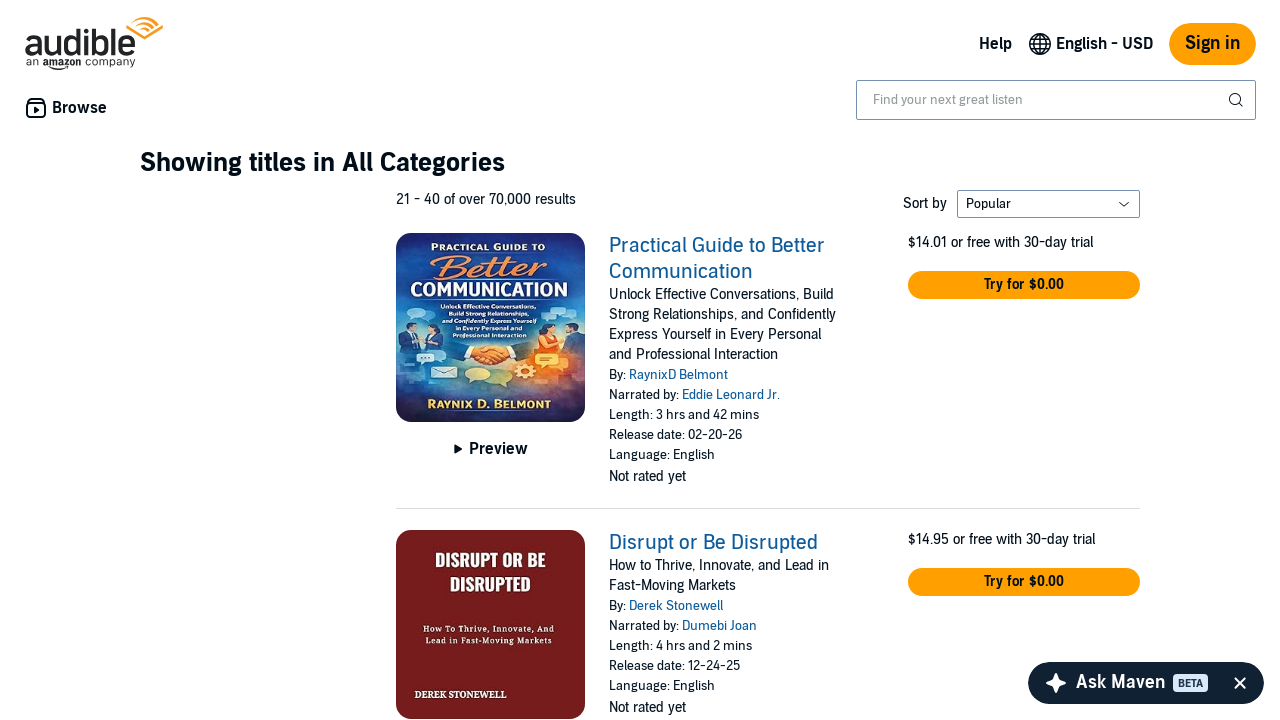